Demonstrates injecting jQuery and jQuery Growl into a page via JavaScript execution, then displaying visual notification messages on the page.

Starting URL: http://the-internet.herokuapp.com

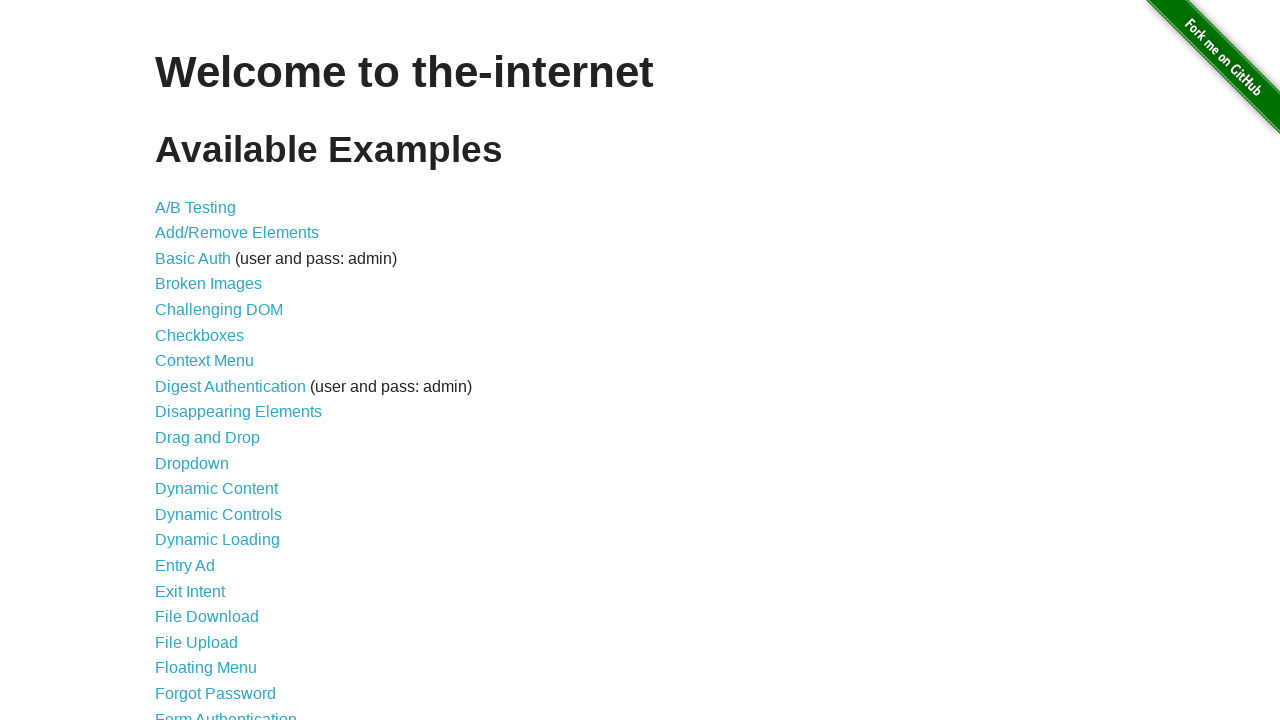

Injected jQuery library into the page
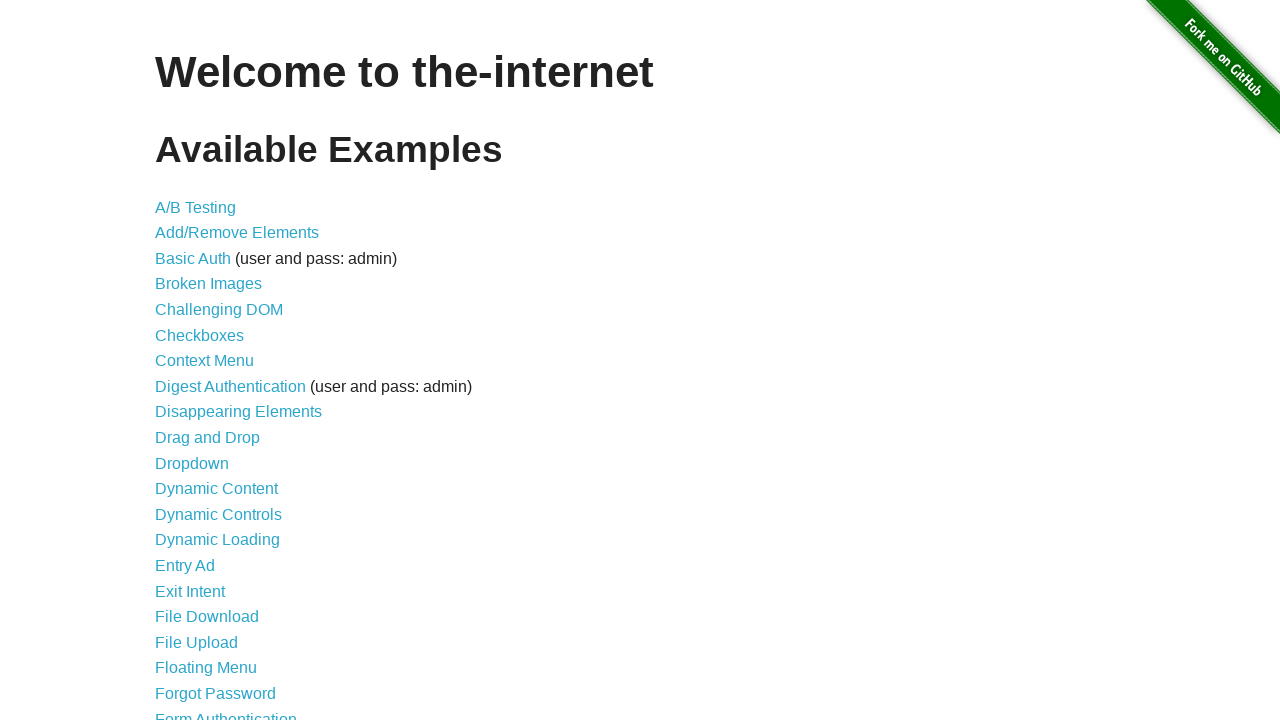

Added jquery-growl JavaScript to the page
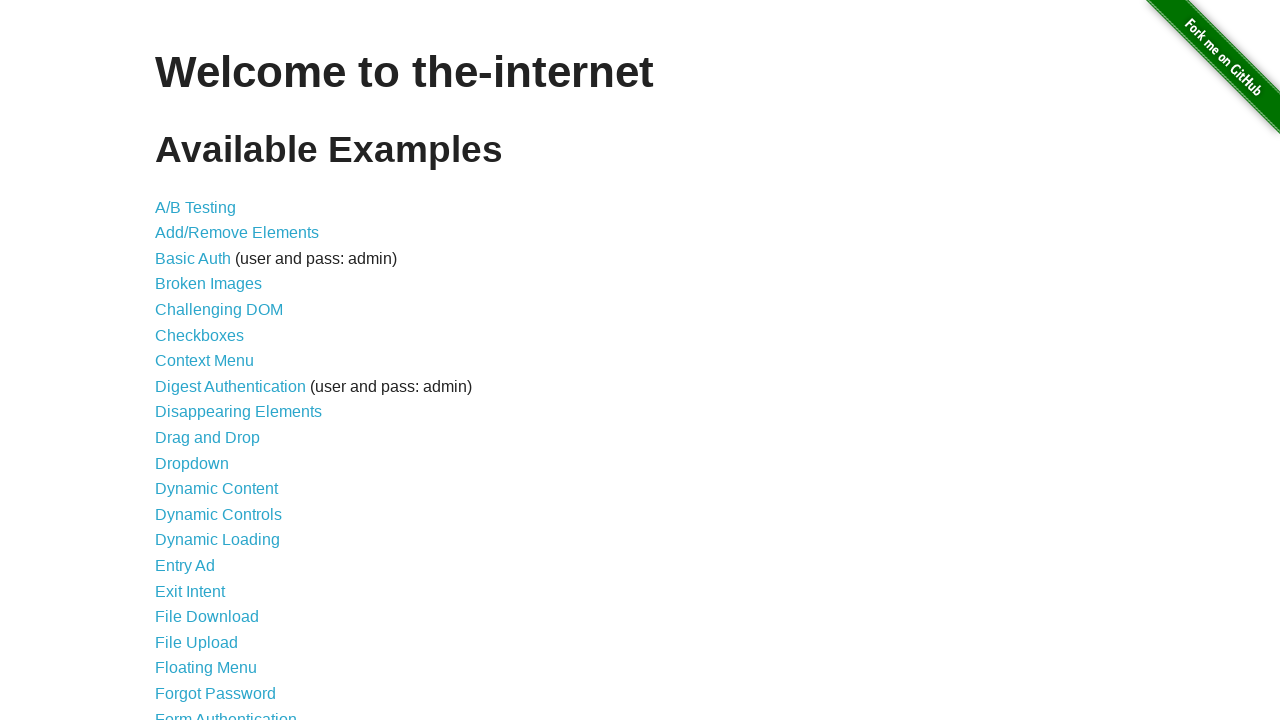

Added jquery-growl CSS stylesheet to the page
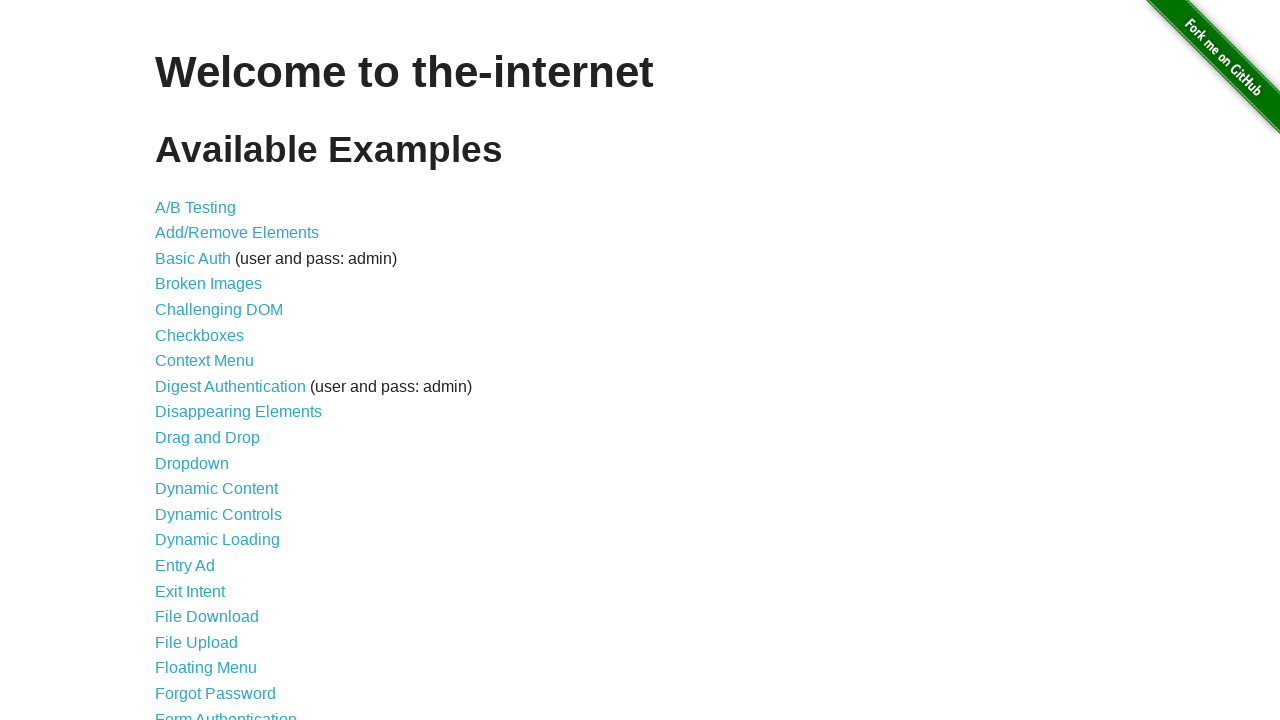

Waited for scripts and styles to load
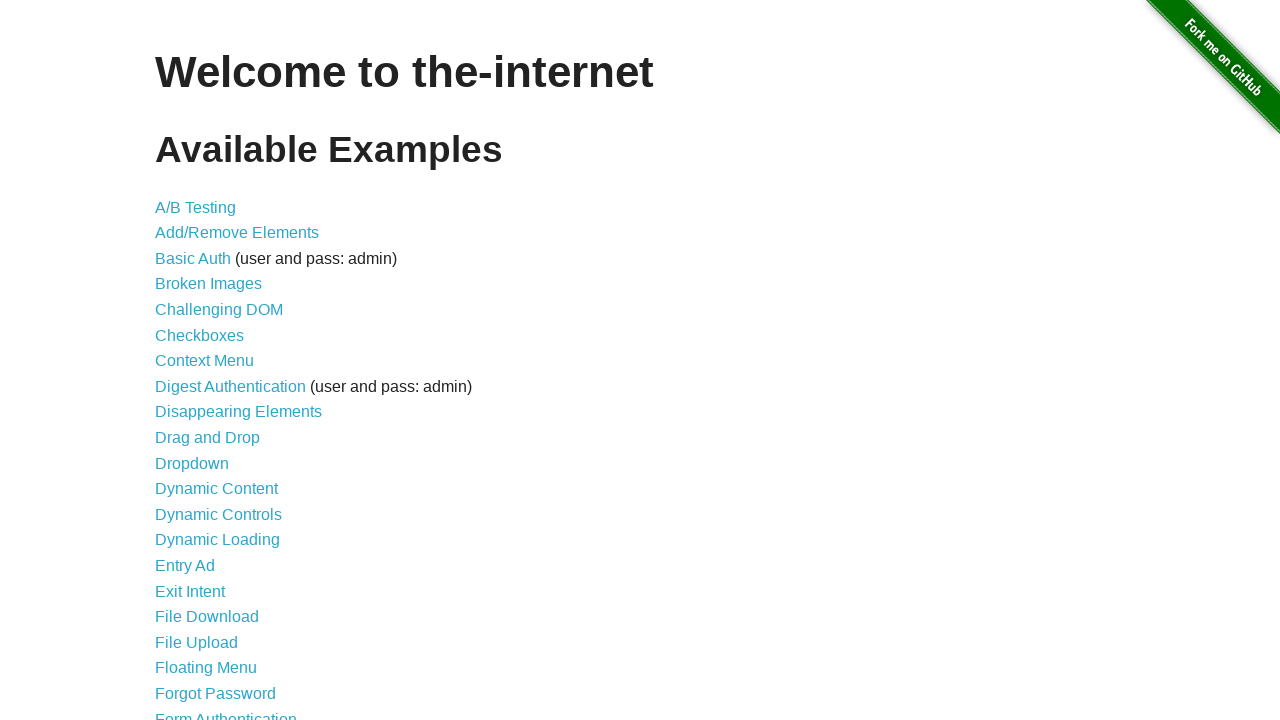

Displayed default growl notification with GET and / message
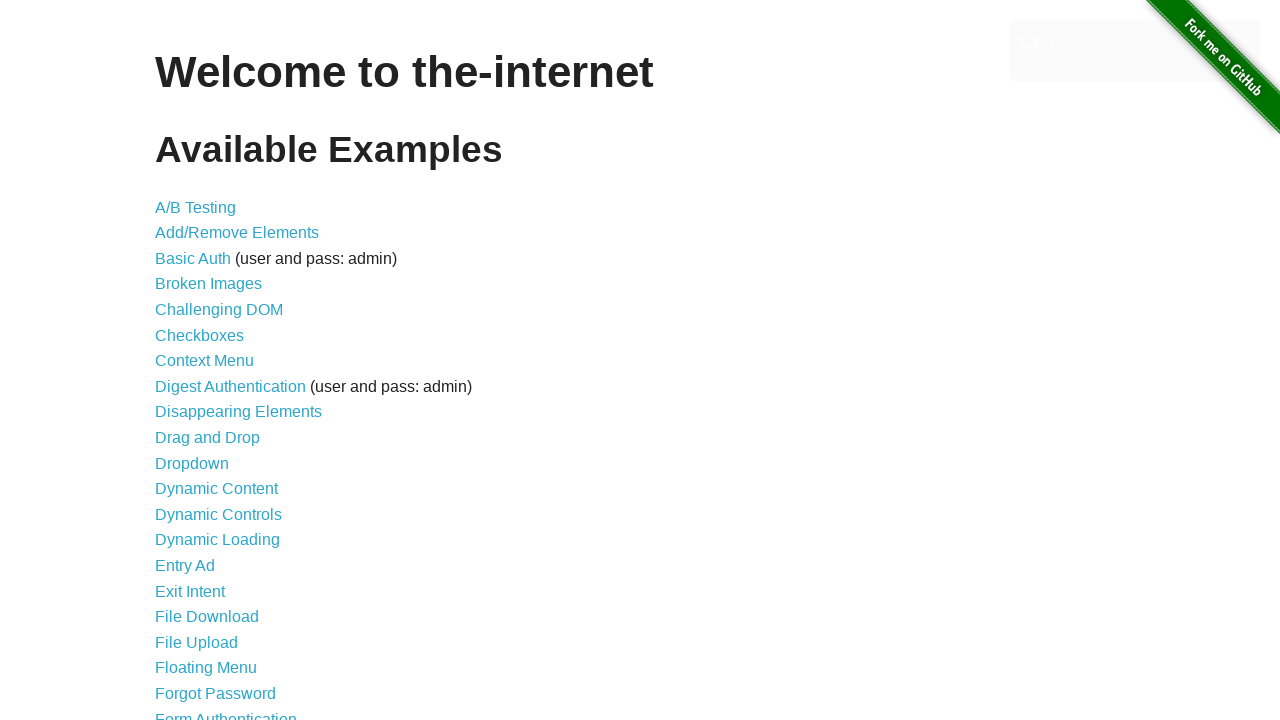

Displayed red error growl notification
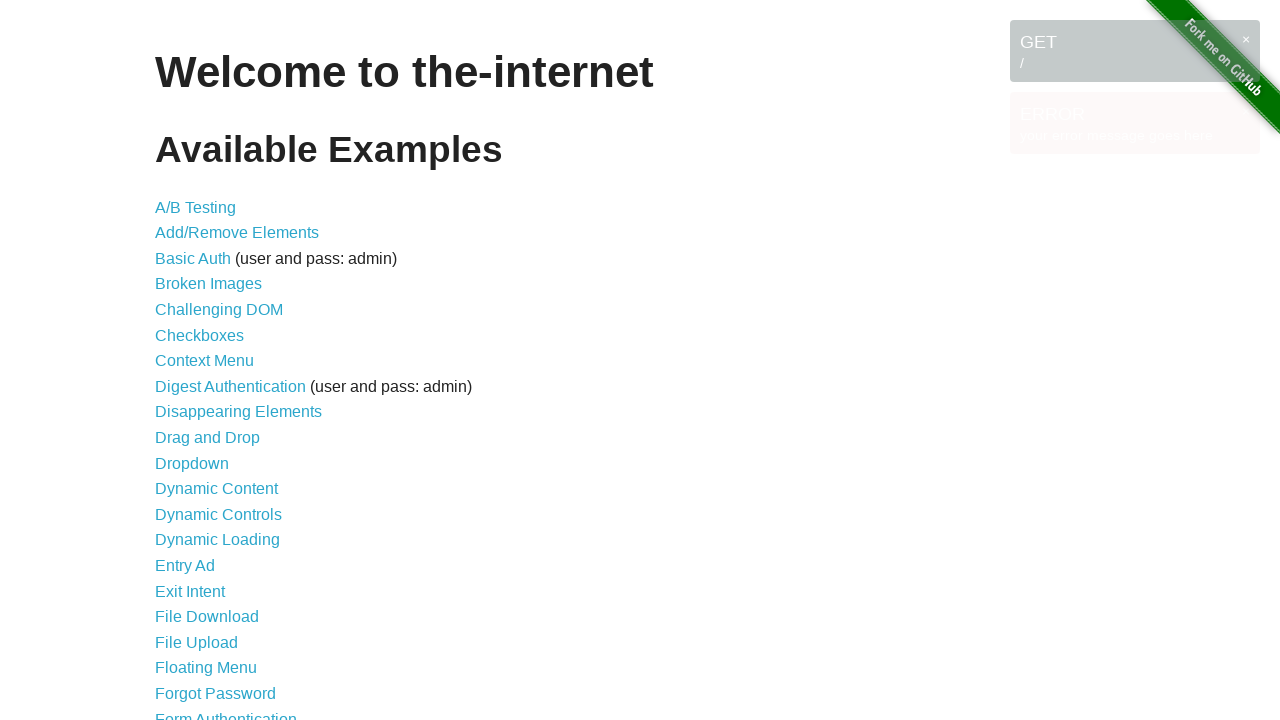

Displayed notice growl notification
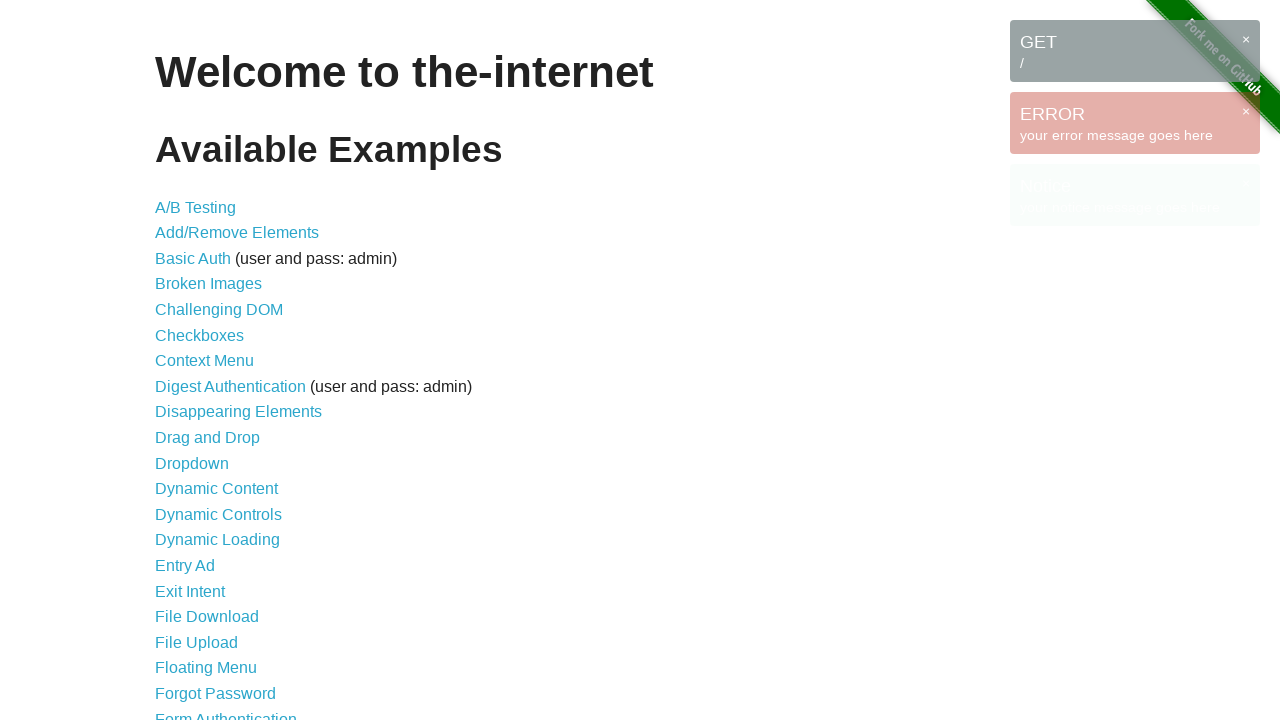

Displayed yellow warning growl notification
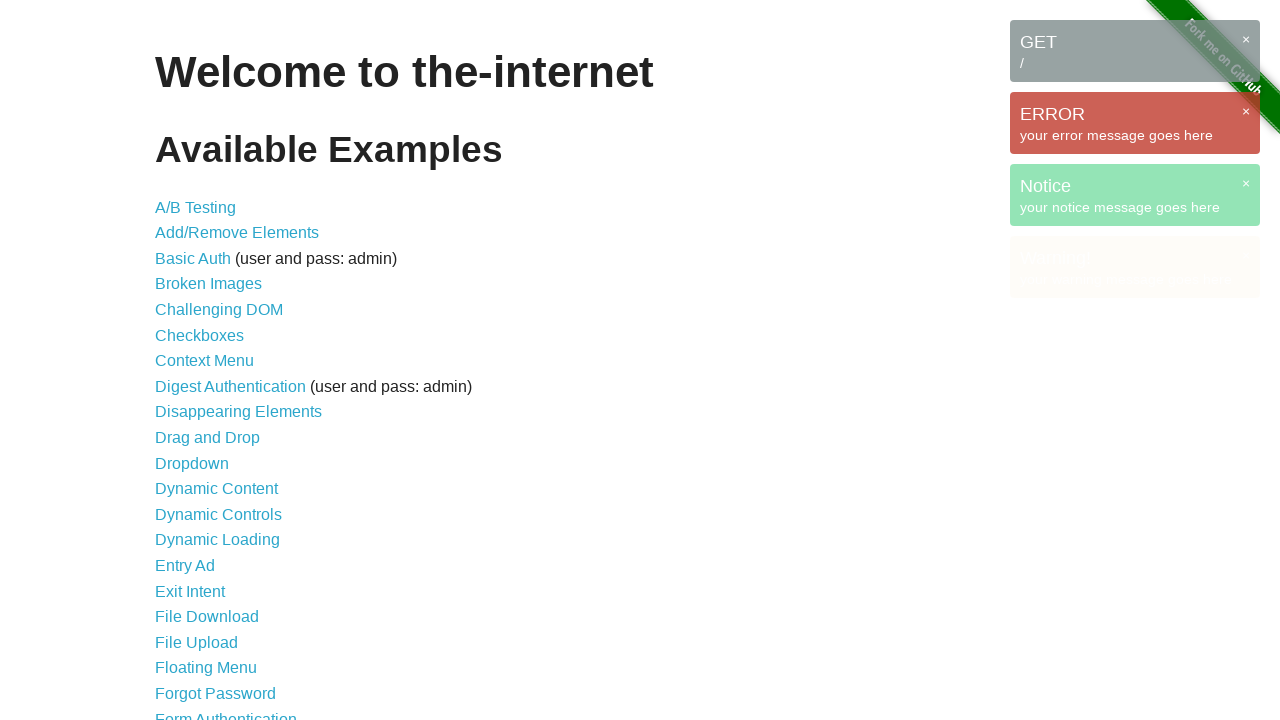

Waited to observe all growl notifications on the page
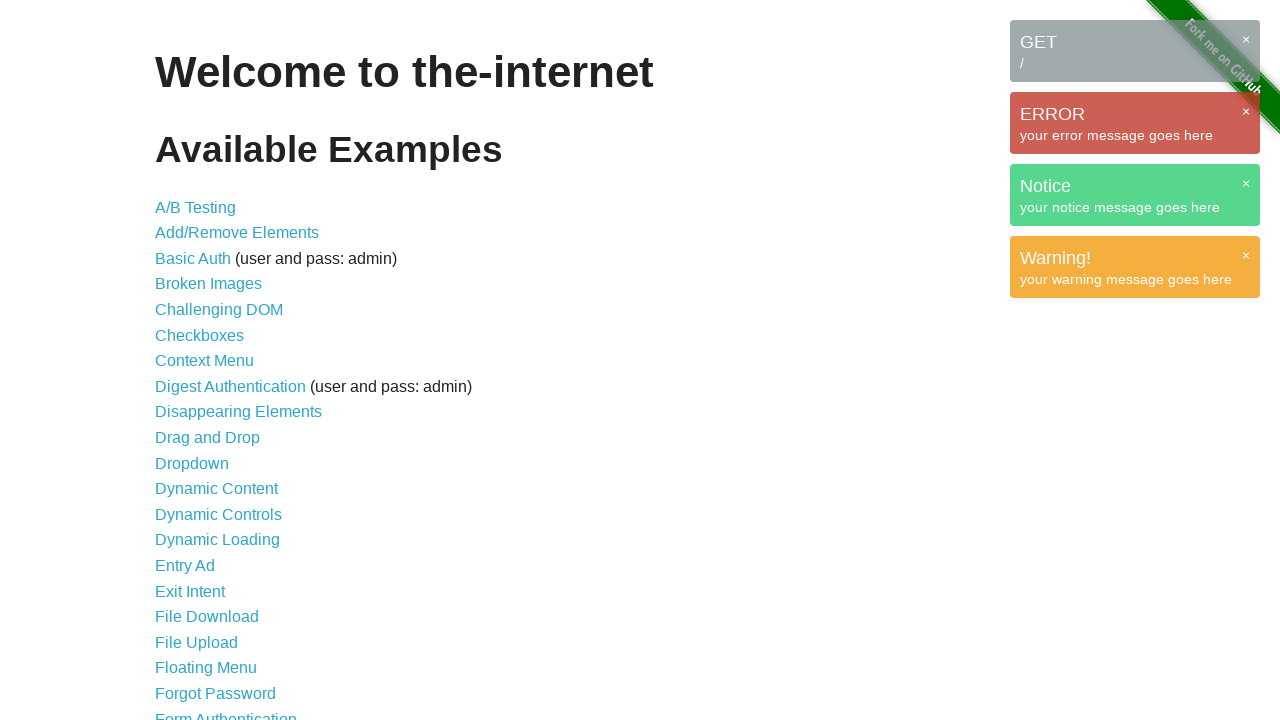

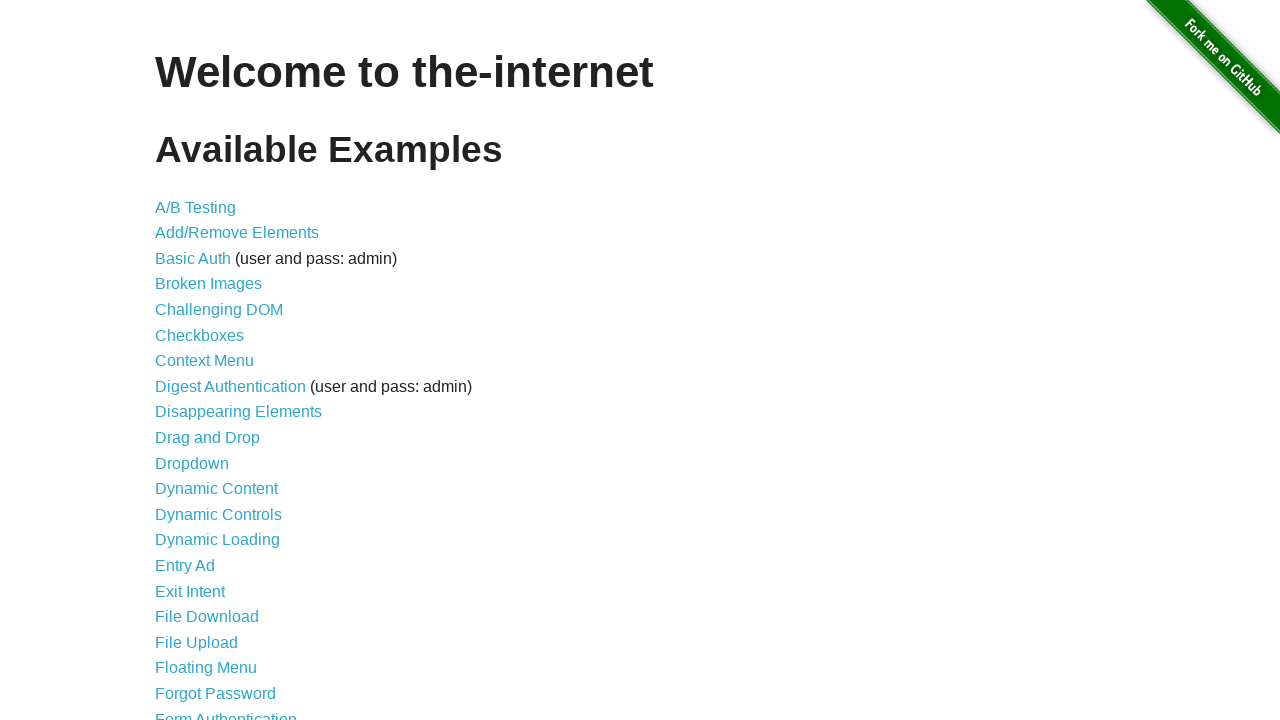